Tests multiple select dropdown functionality by selecting and deselecting multiple options

Starting URL: https://www.selenium.dev/selenium/web/formPage.html

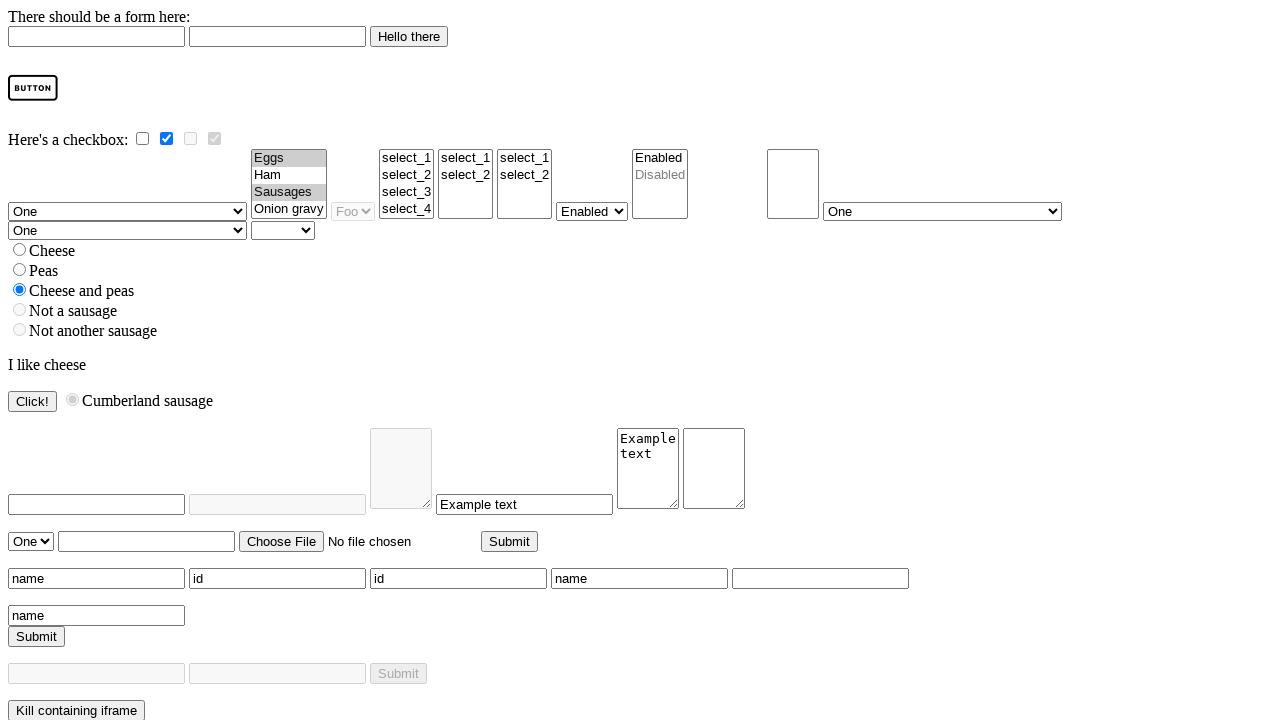

Navigated to form page
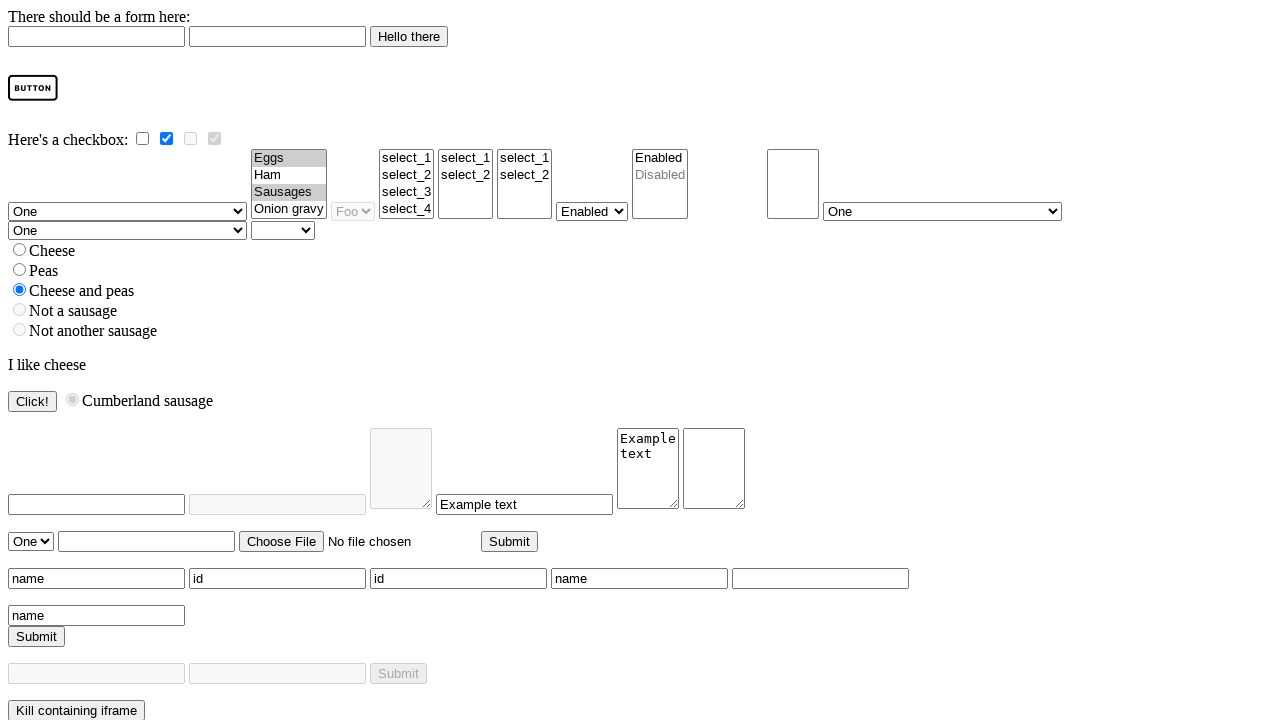

Selected multiple options: ham, onion gravy, eggs, sausages on select[name='multi']
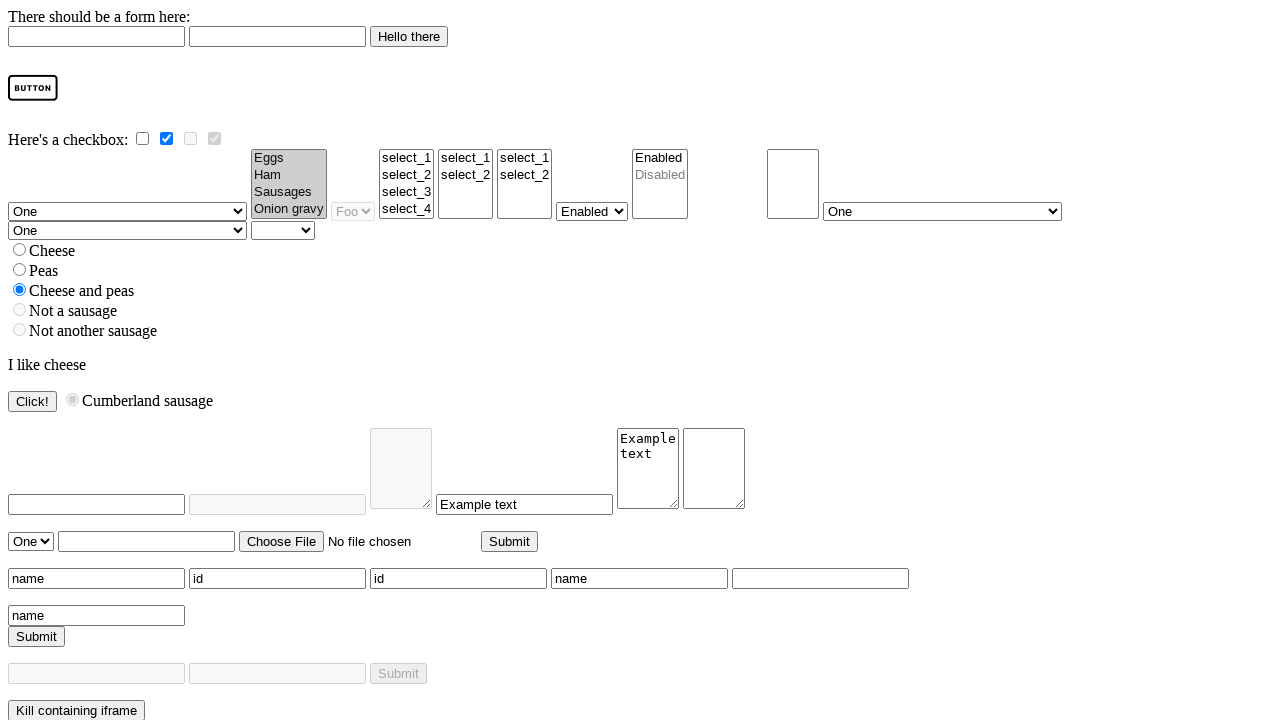

Deselected eggs and sausages, keeping only ham and onion gravy selected on select[name='multi']
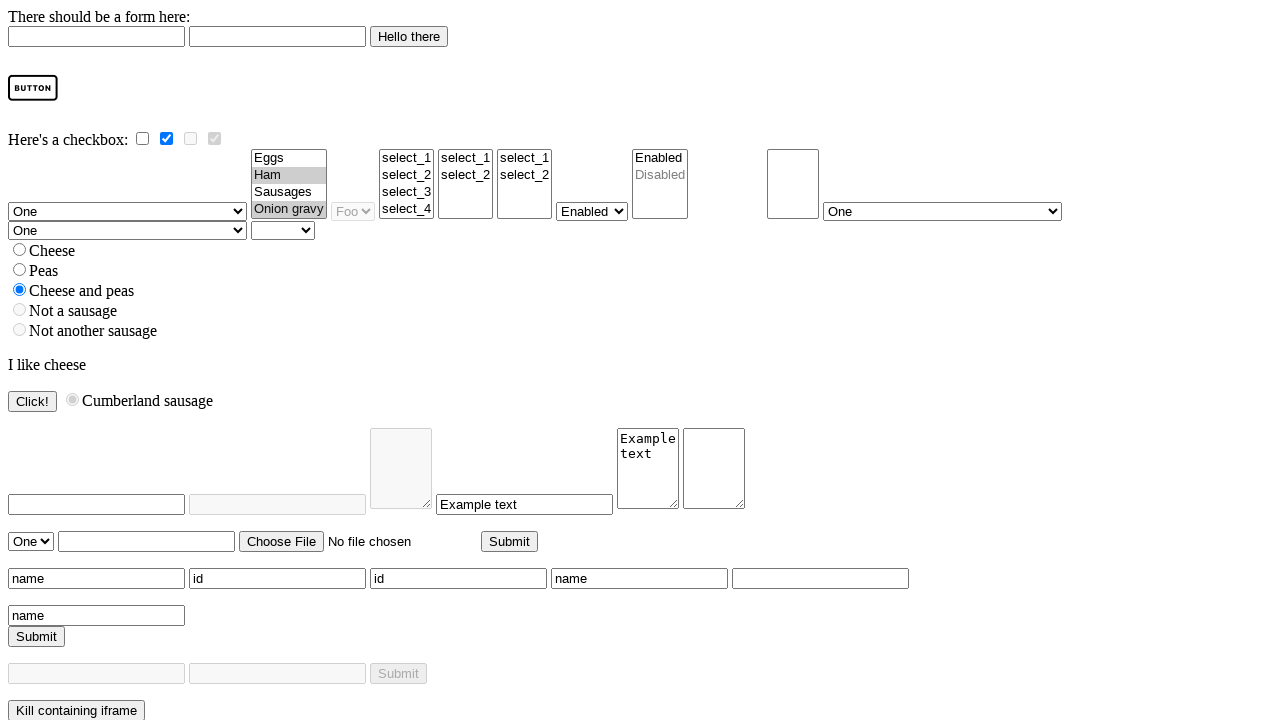

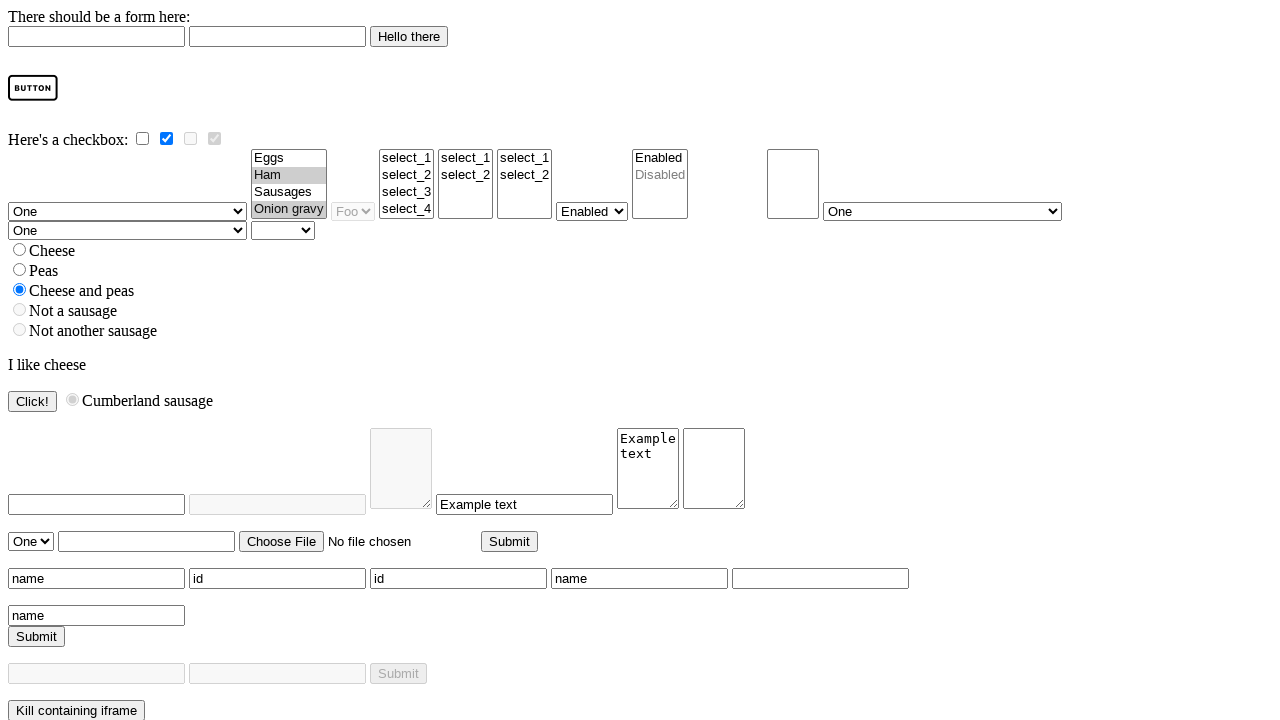